Navigates to the EaseMyTrip charters flight booking page and waits for it to load

Starting URL: https://www.easemytrip.com/charters/flight.html

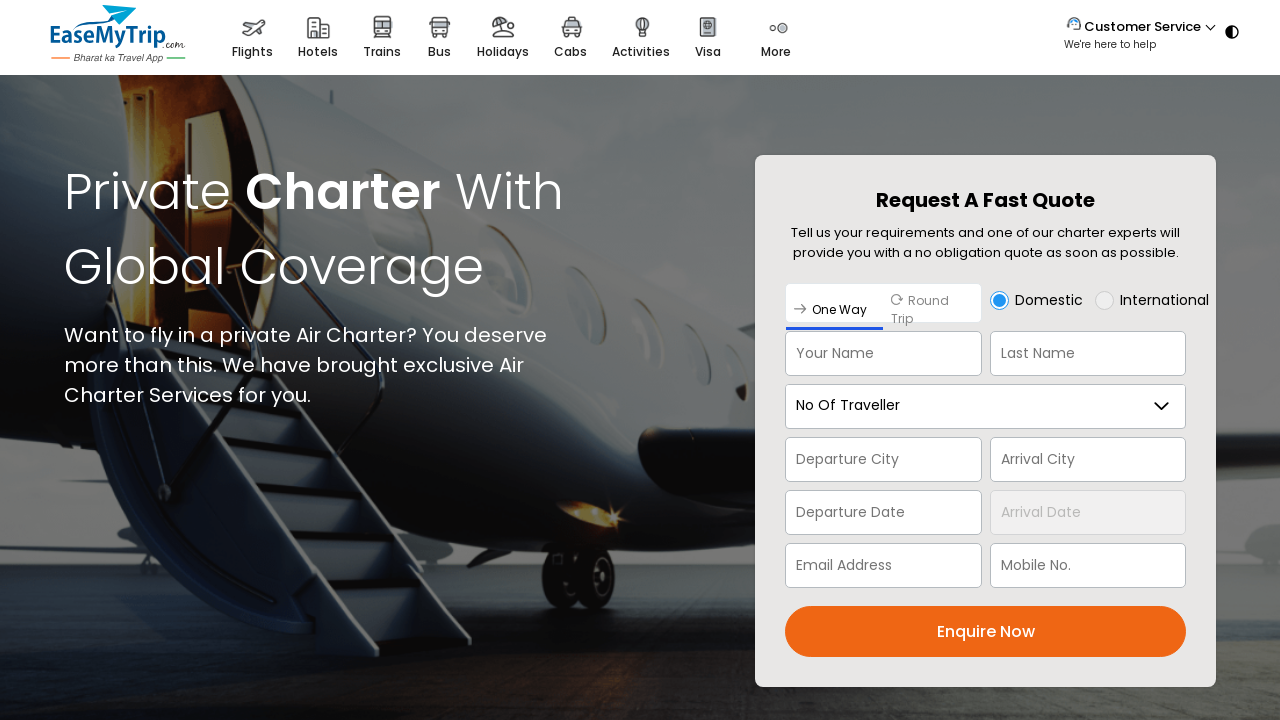

Navigated to EaseMyTrip charters flight booking page
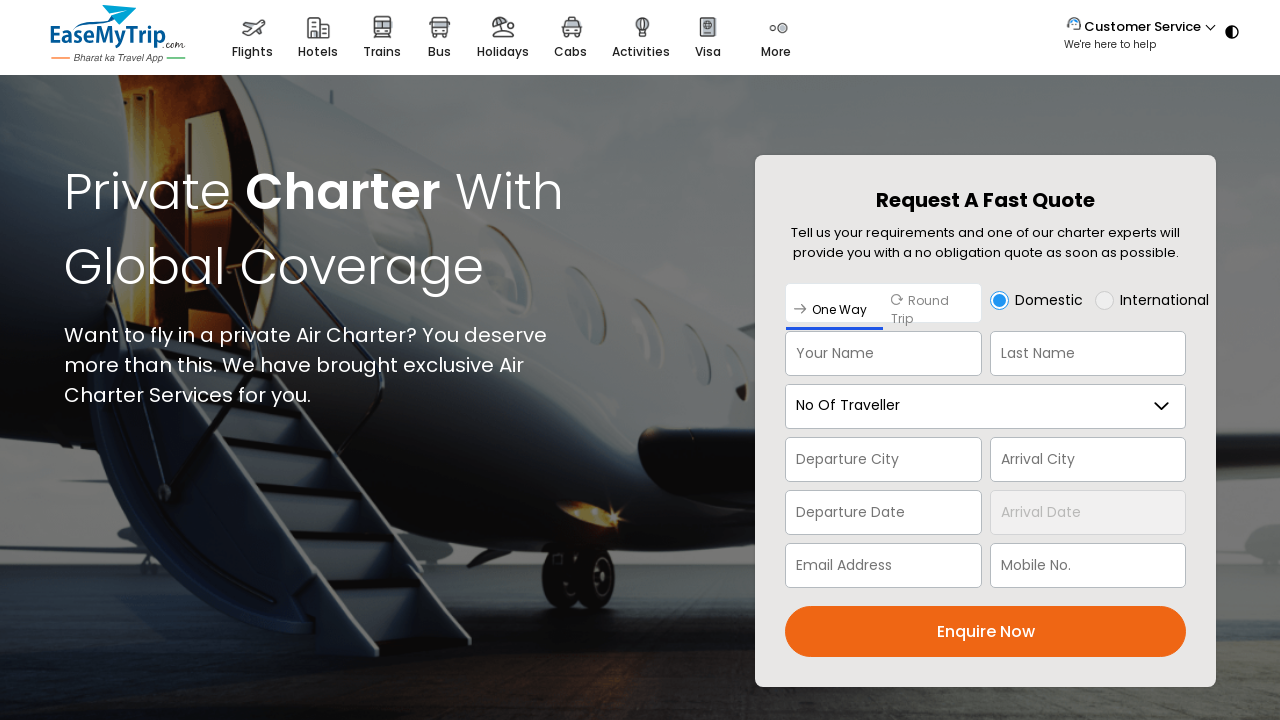

Waited for page to fully load (networkidle state reached)
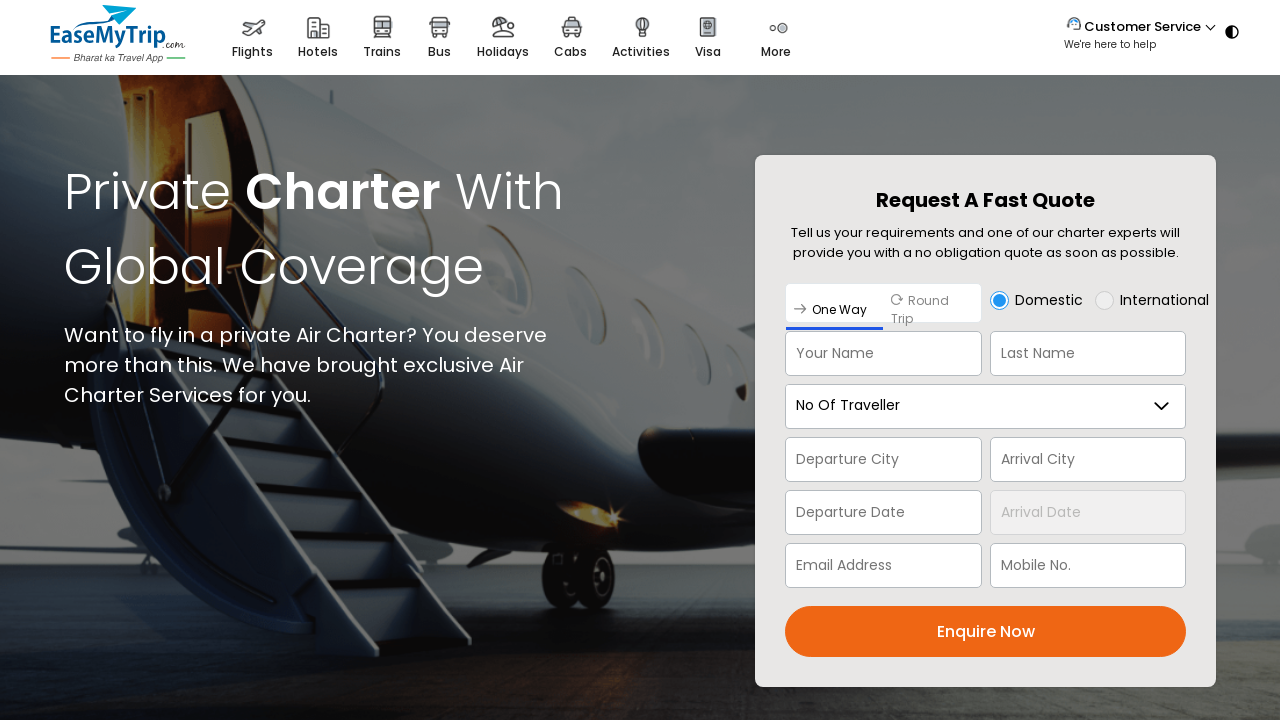

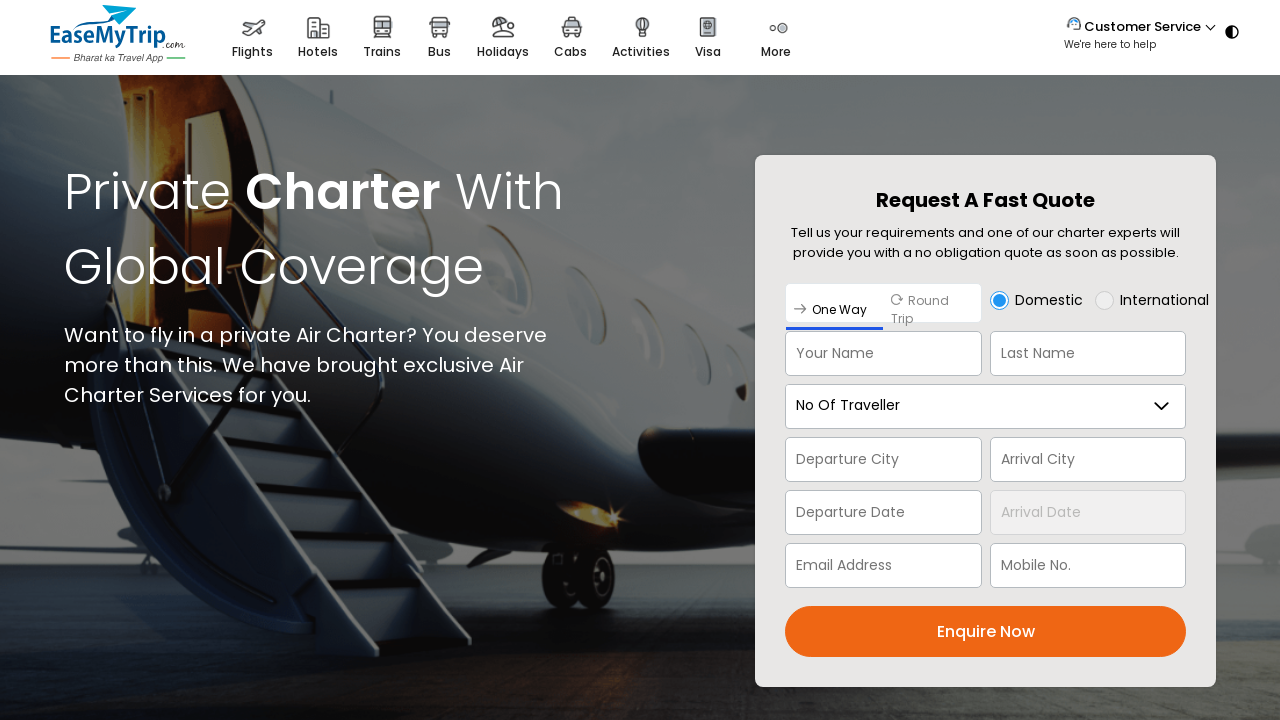